Tests clicking on a checkbox by locating and clicking the label for checkbox-2

Starting URL: https://formstone.it/components/checkbox/

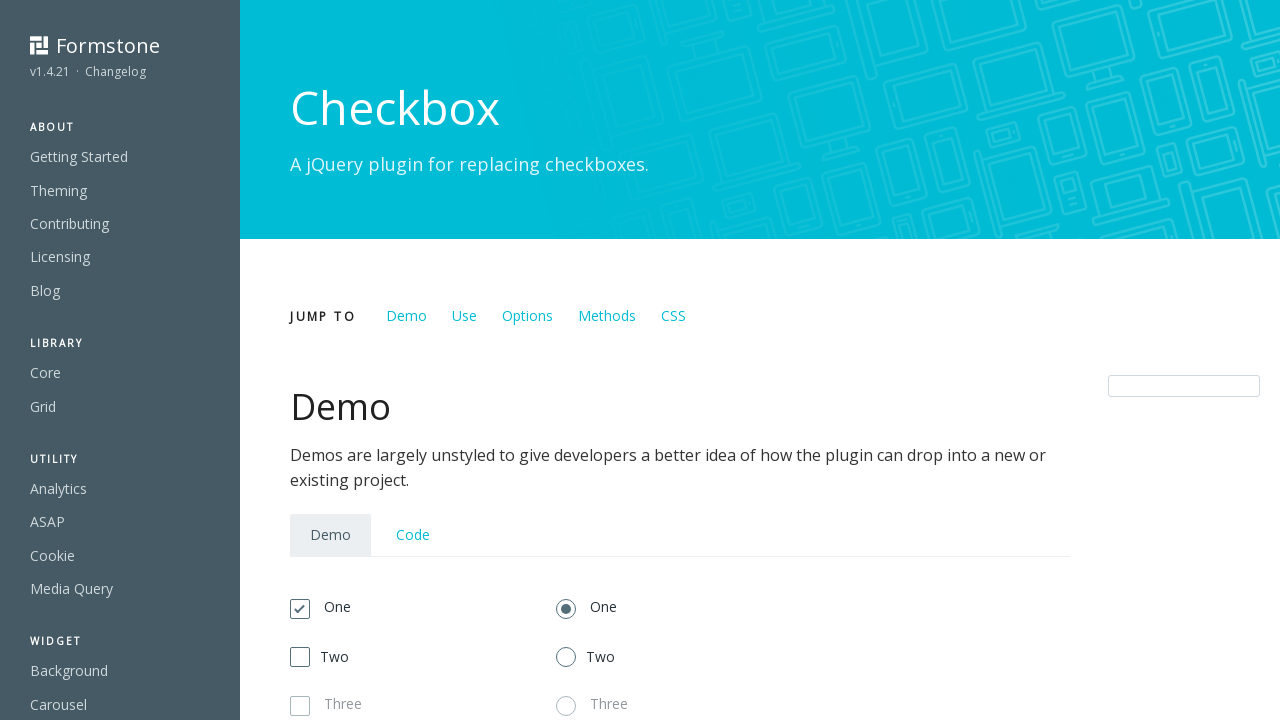

Navigated to checkbox component page
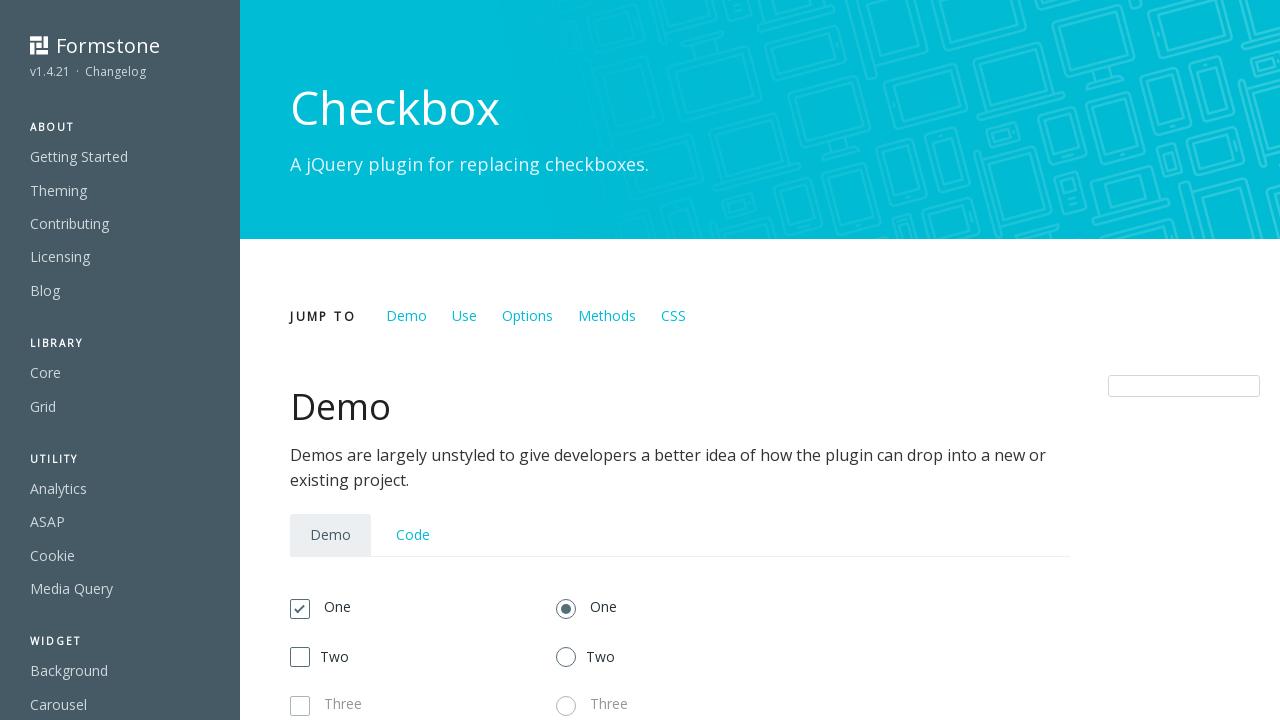

Clicked label for checkbox-2 at (335, 657) on label[for='checkbox-2']
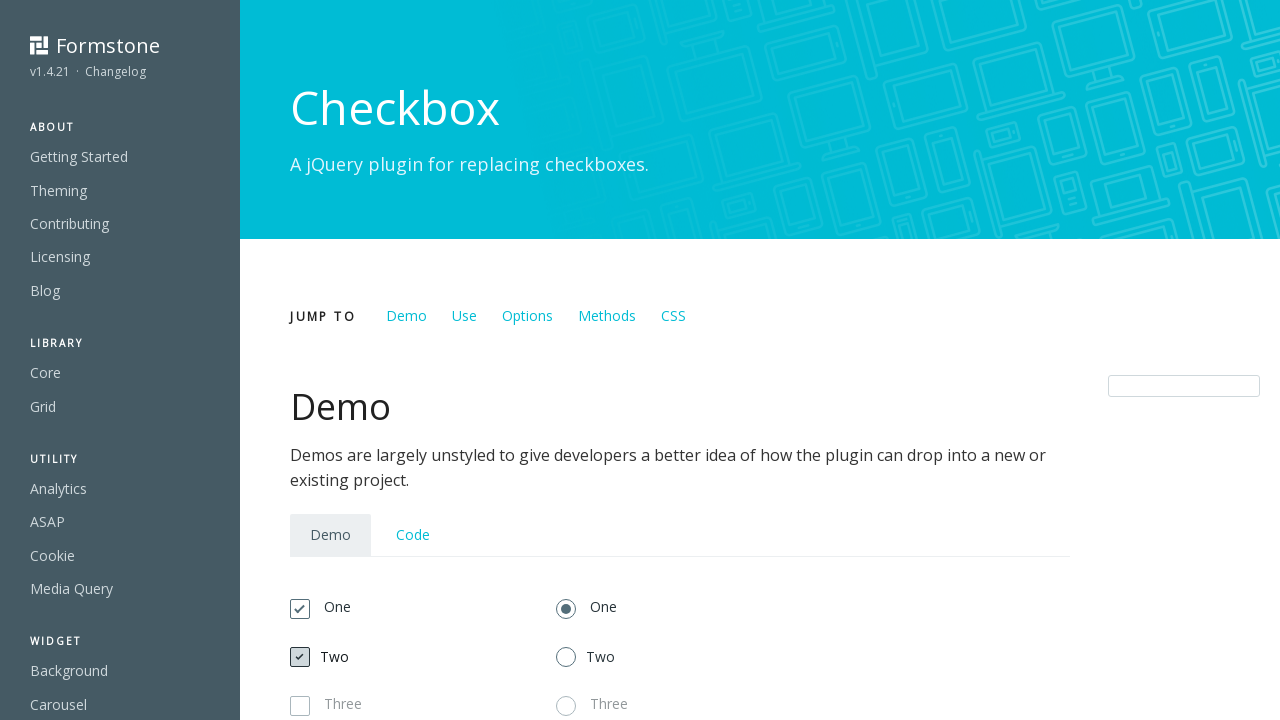

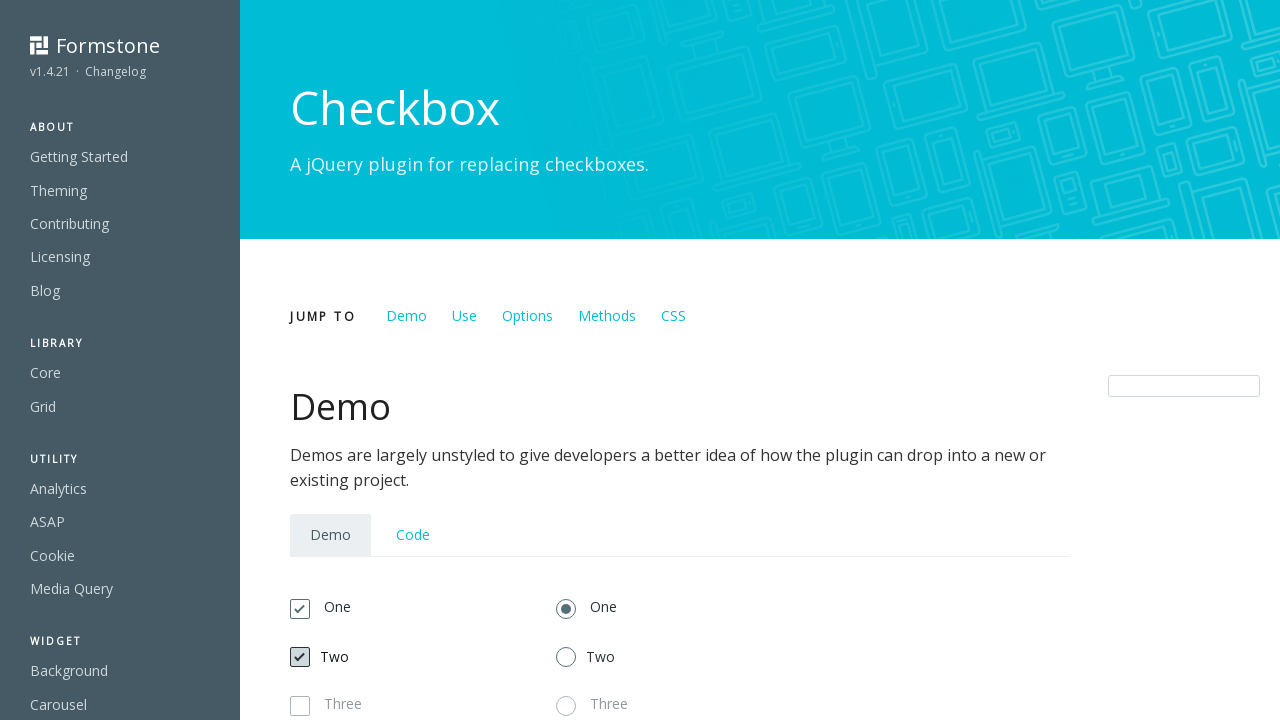